Tests drag and drop functionality by dragging an element and dropping it onto a target element within an iframe

Starting URL: https://jqueryui.com/droppable/

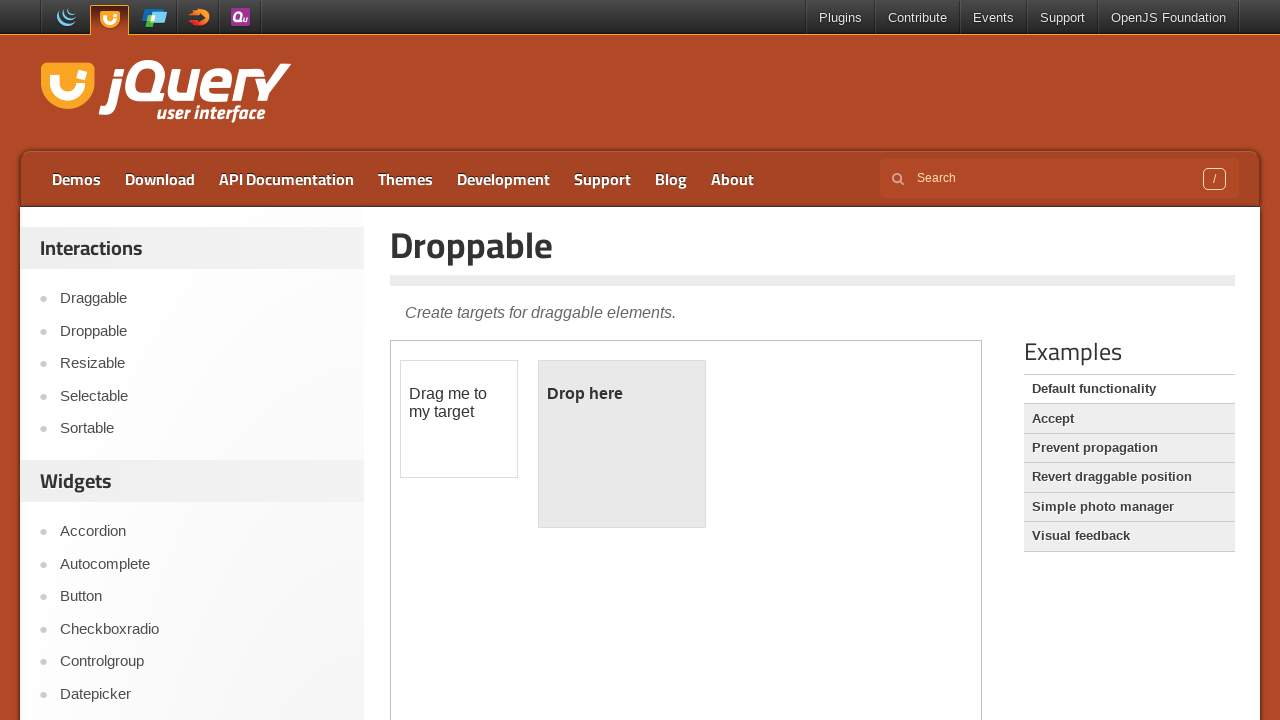

Located iframe containing droppable demo
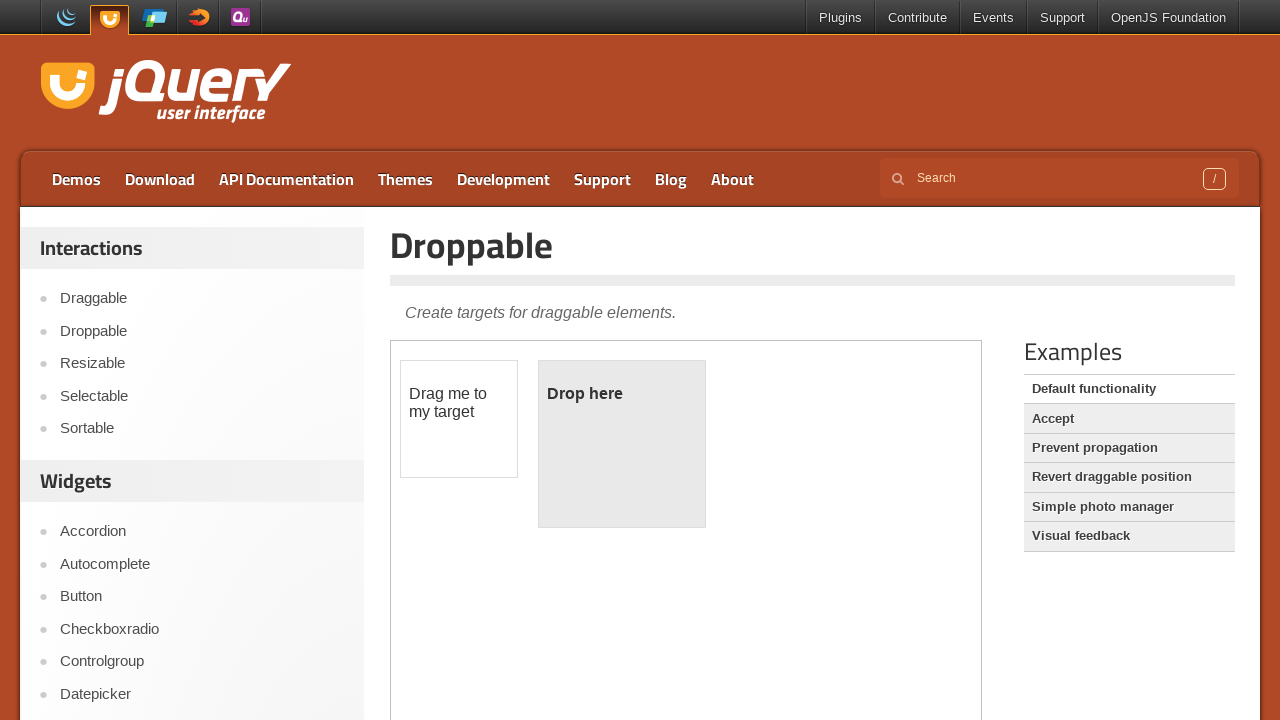

Located draggable element within iframe
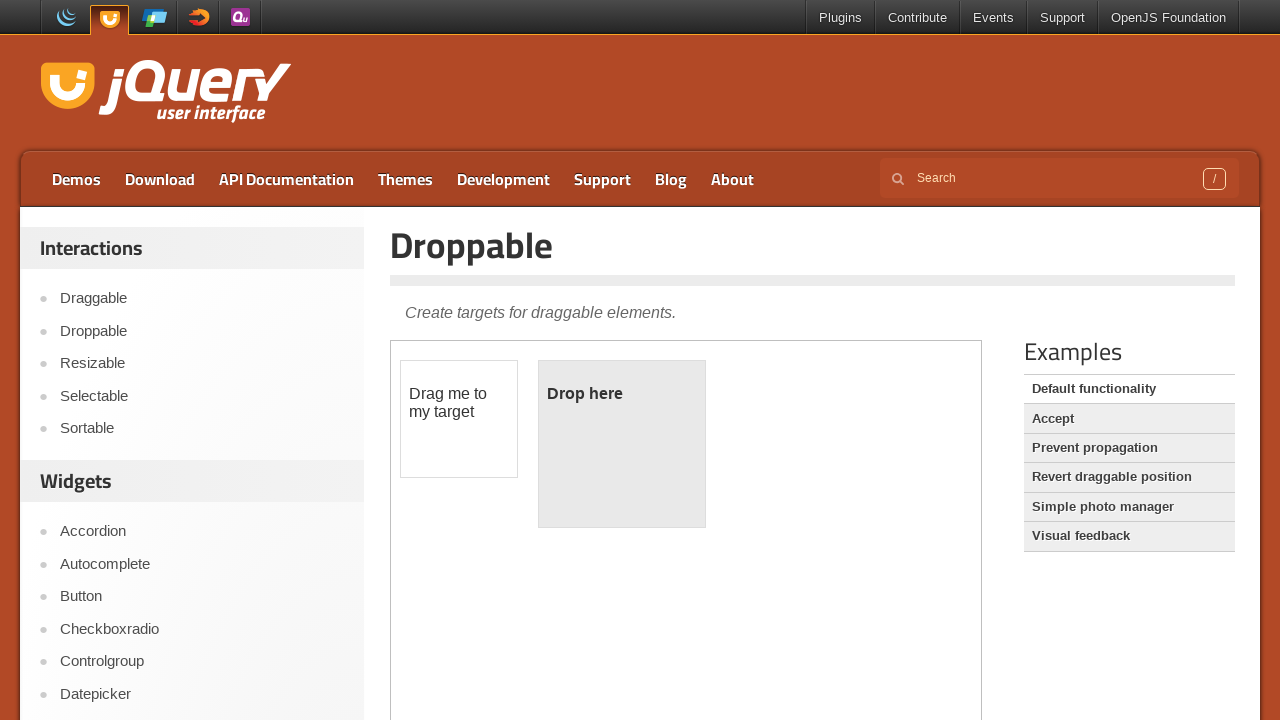

Located droppable target element within iframe
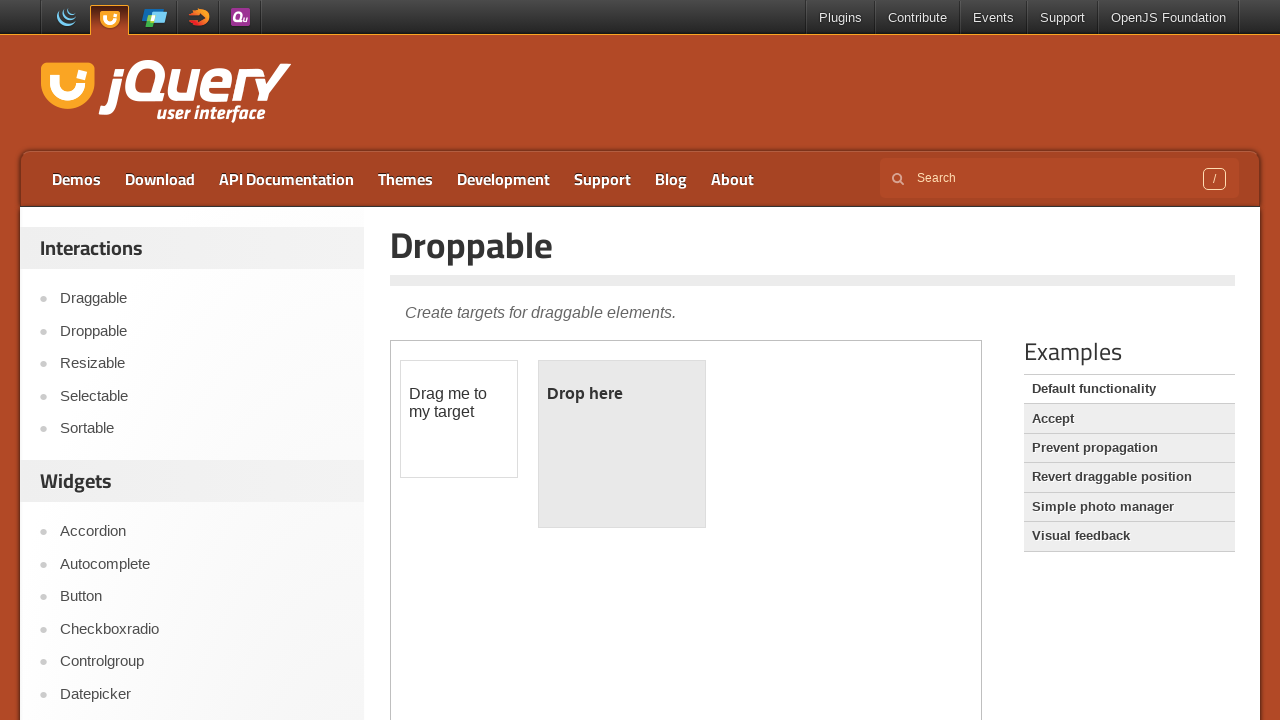

Dragged draggable element onto droppable target at (622, 444)
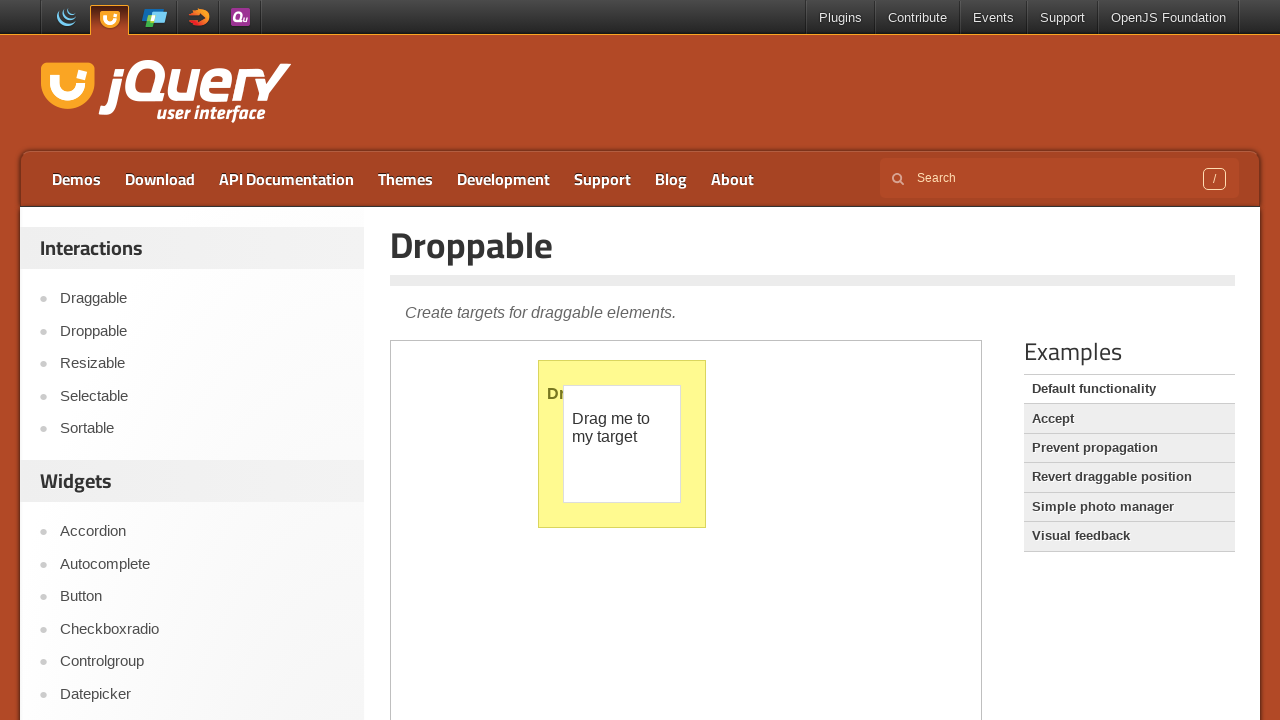

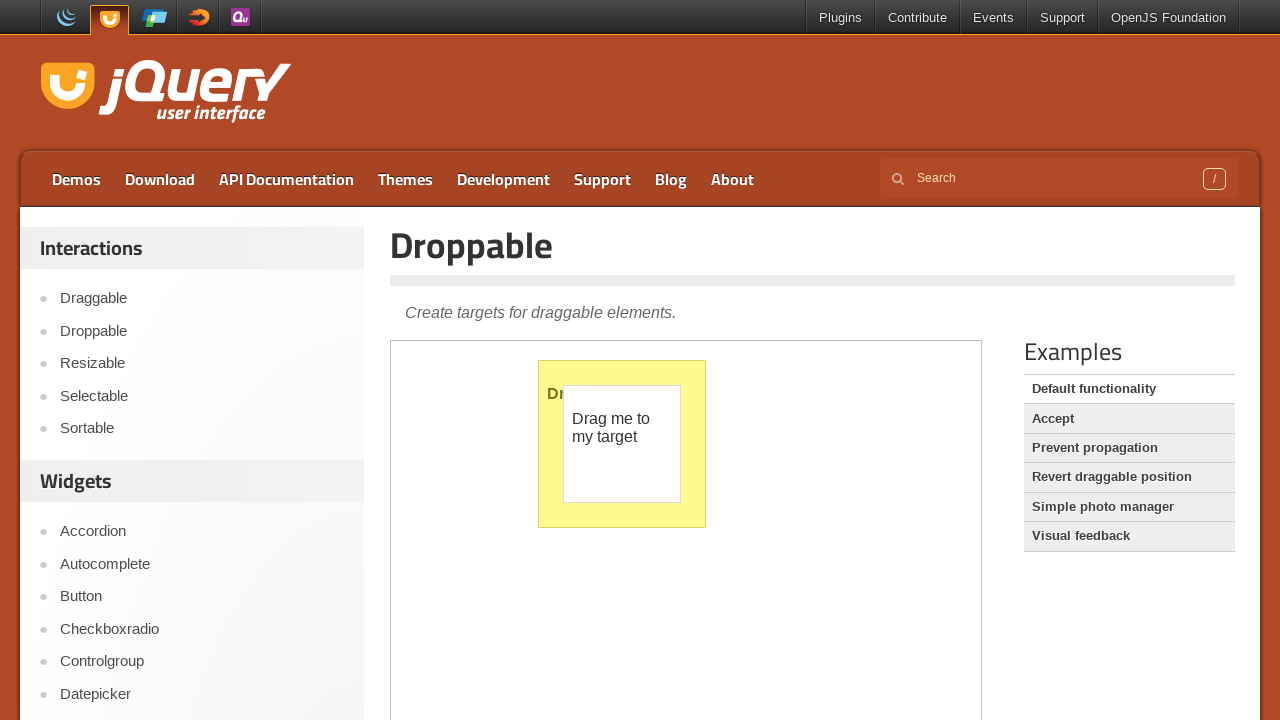